Navigates to Rahul Shetty Academy Angular demo app and clicks on the Virtual Library button to load book details

Starting URL: https://www.rahulshettyacademy.com/angularAppdemo/

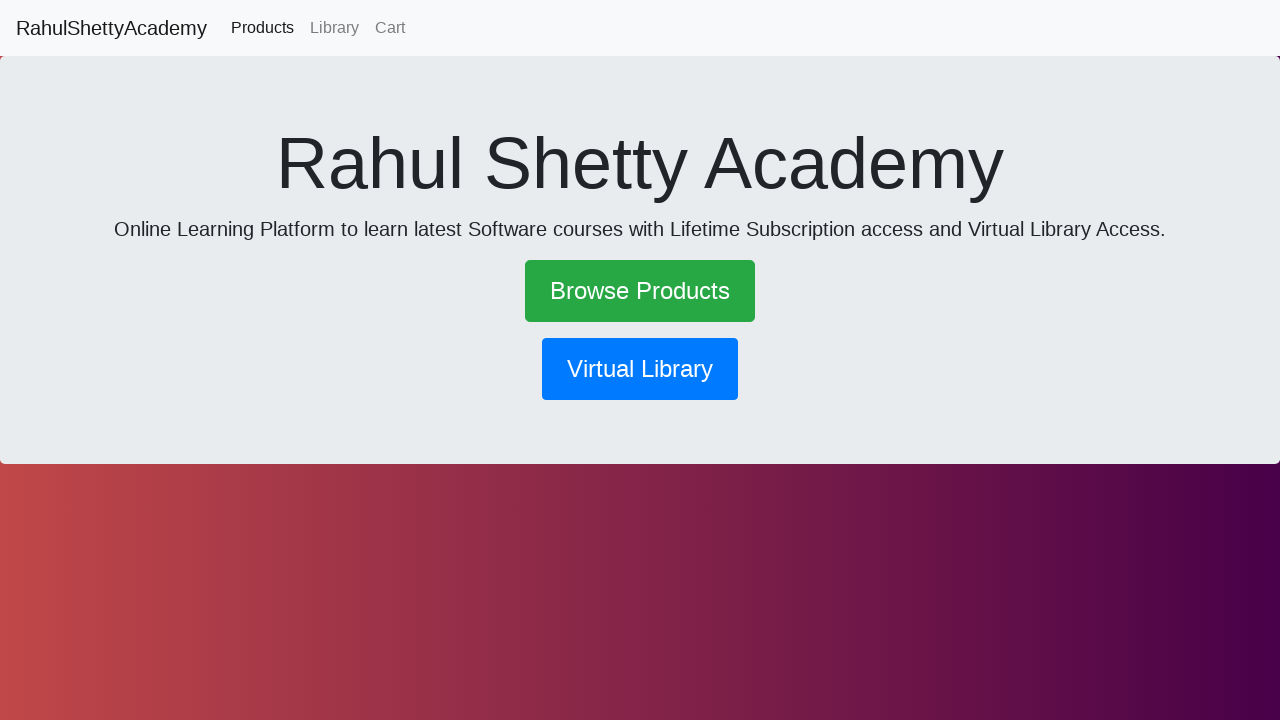

Clicked on Virtual Library button at (640, 369) on xpath=//button[contains(text(),'Virtual Library')]
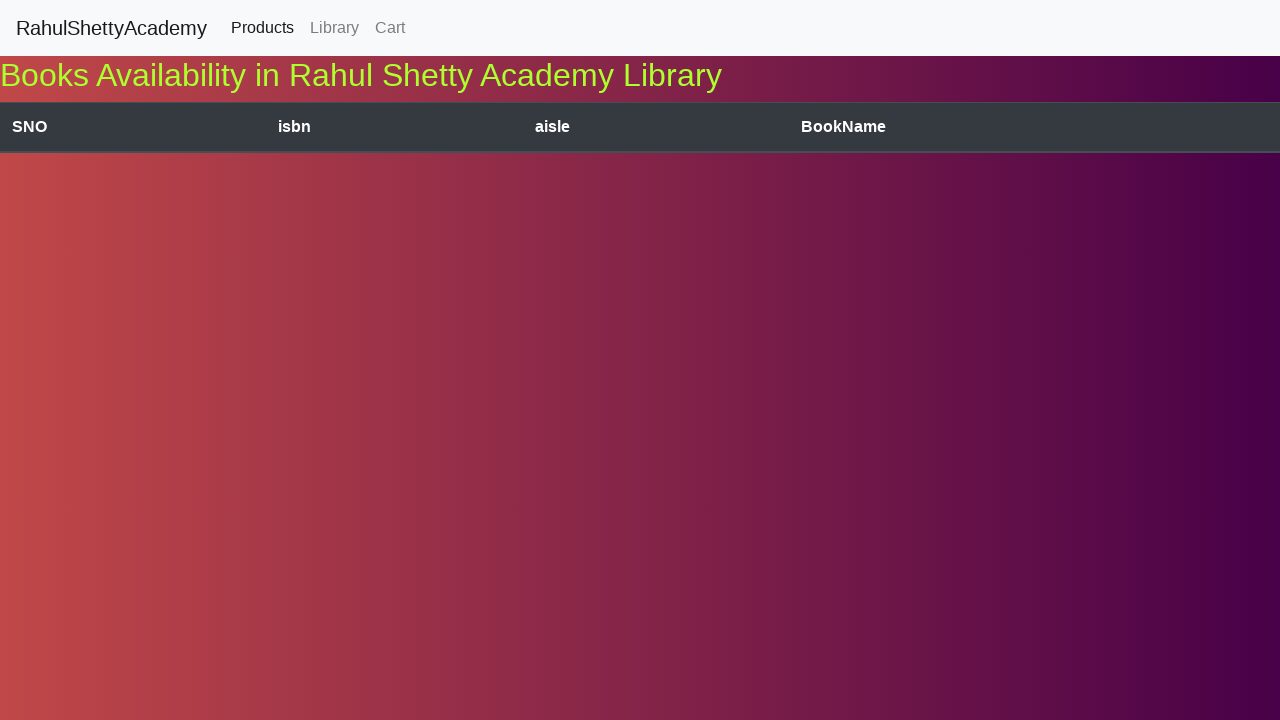

Book details table loaded successfully
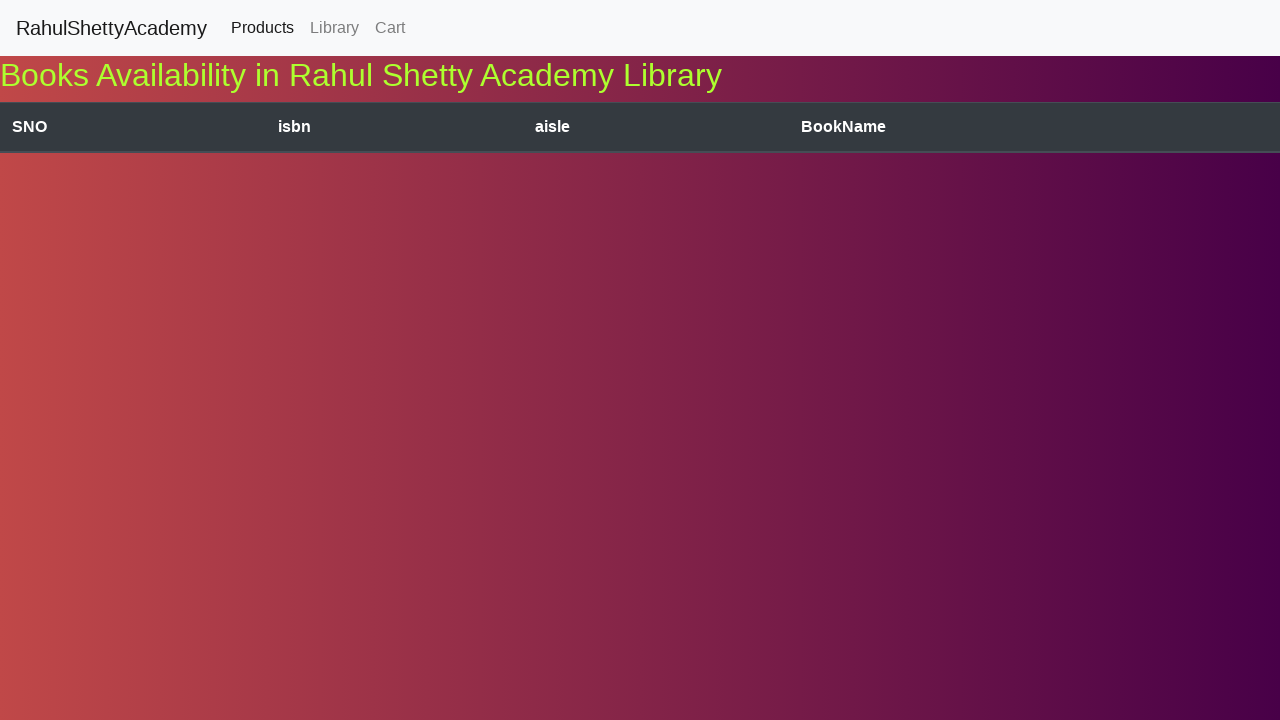

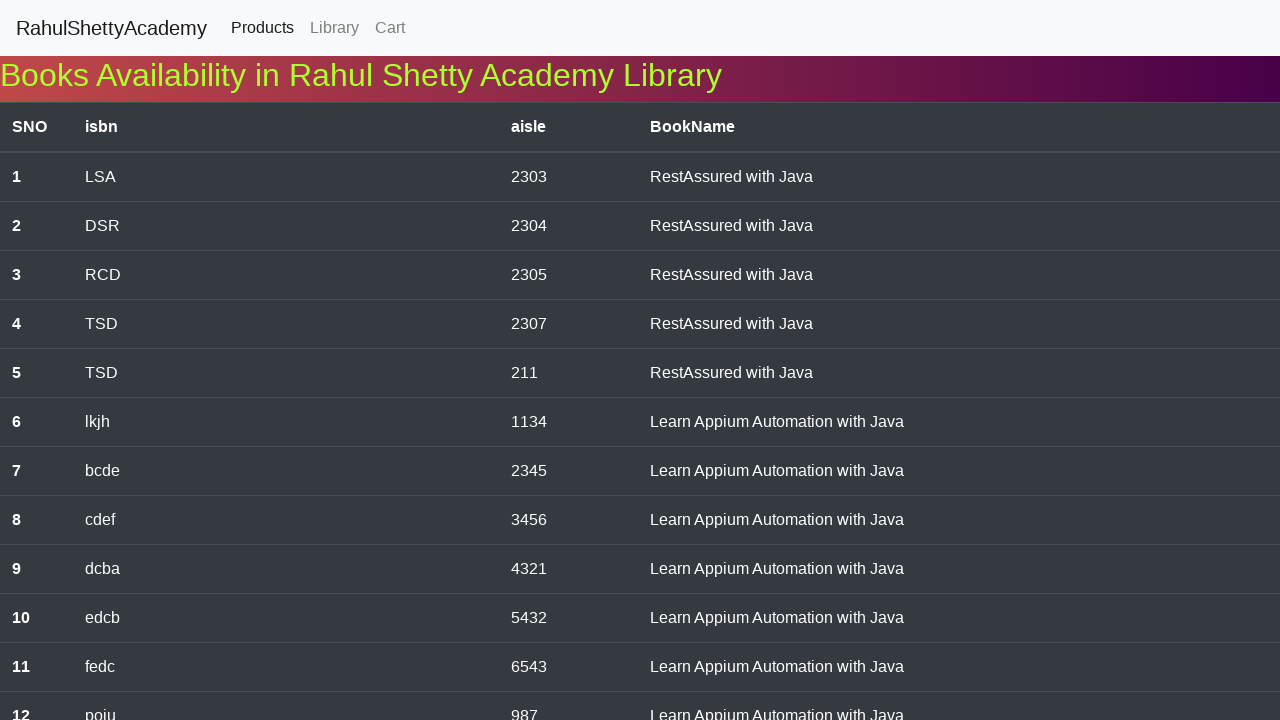